Tests hover functionality by hovering over an avatar image and verifying that the caption/additional user information becomes visible.

Starting URL: http://the-internet.herokuapp.com/hovers

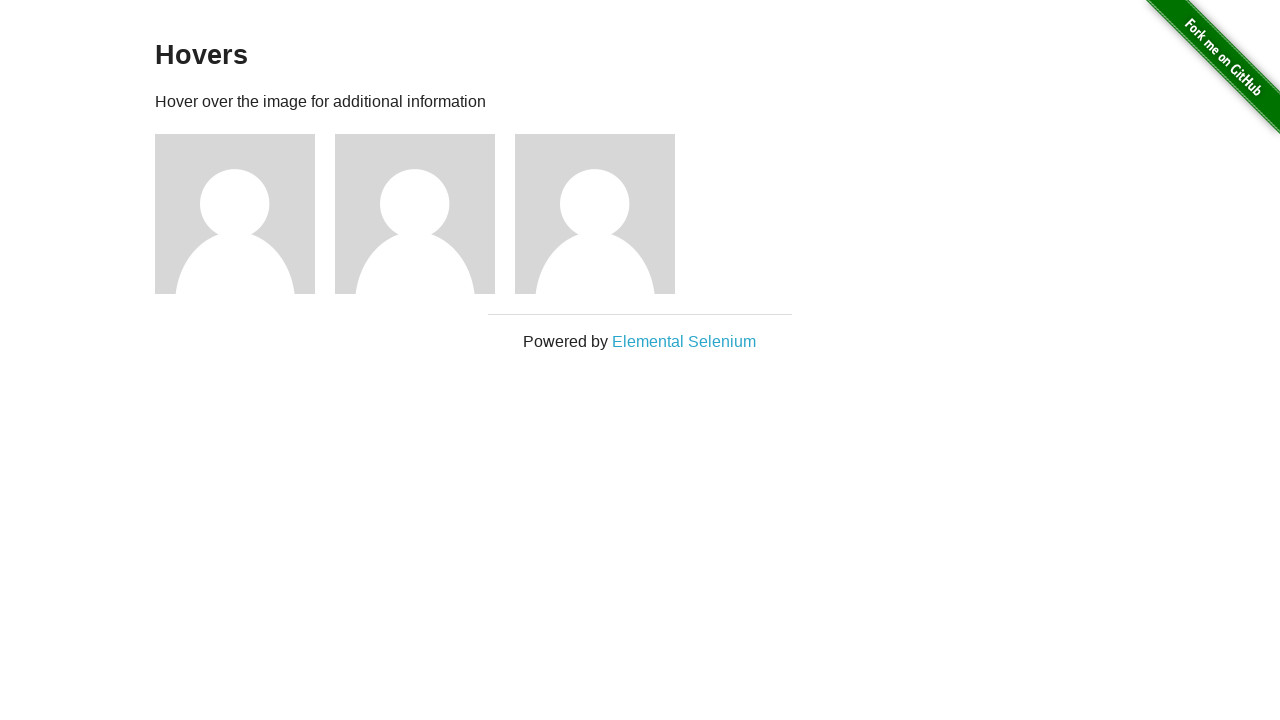

Located the first avatar figure element
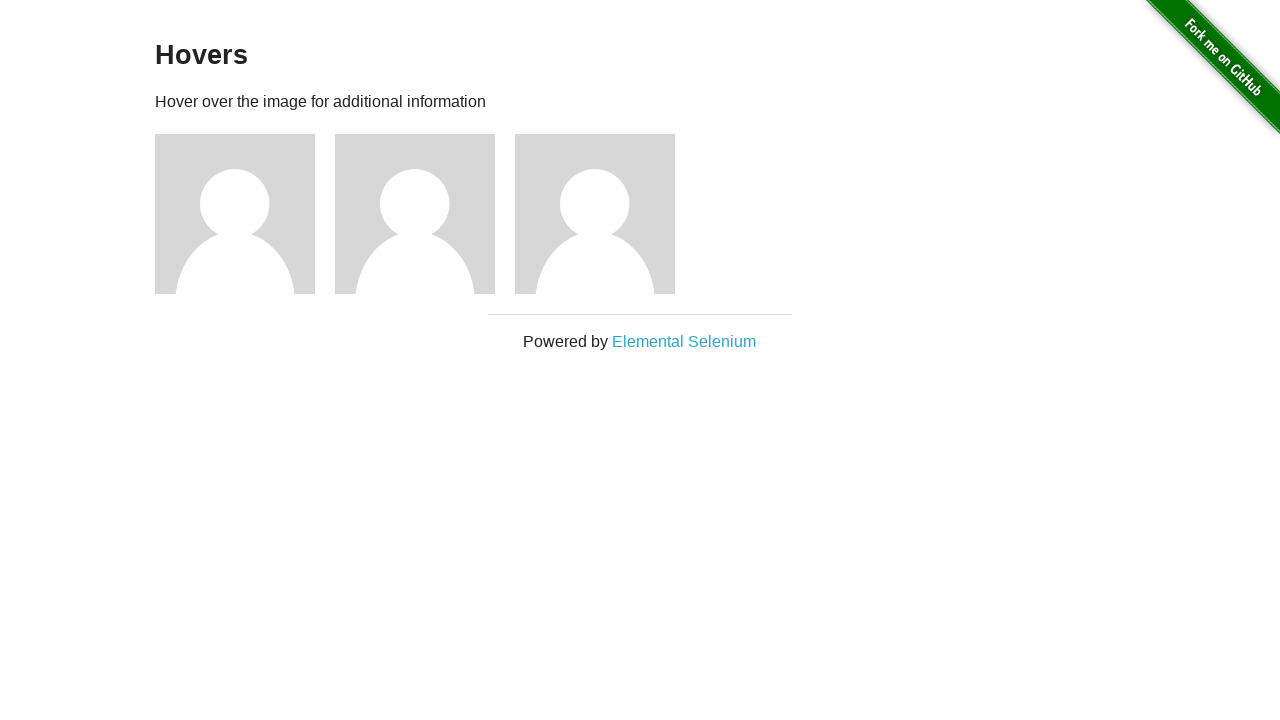

Hovered over the avatar image at (245, 214) on .figure >> nth=0
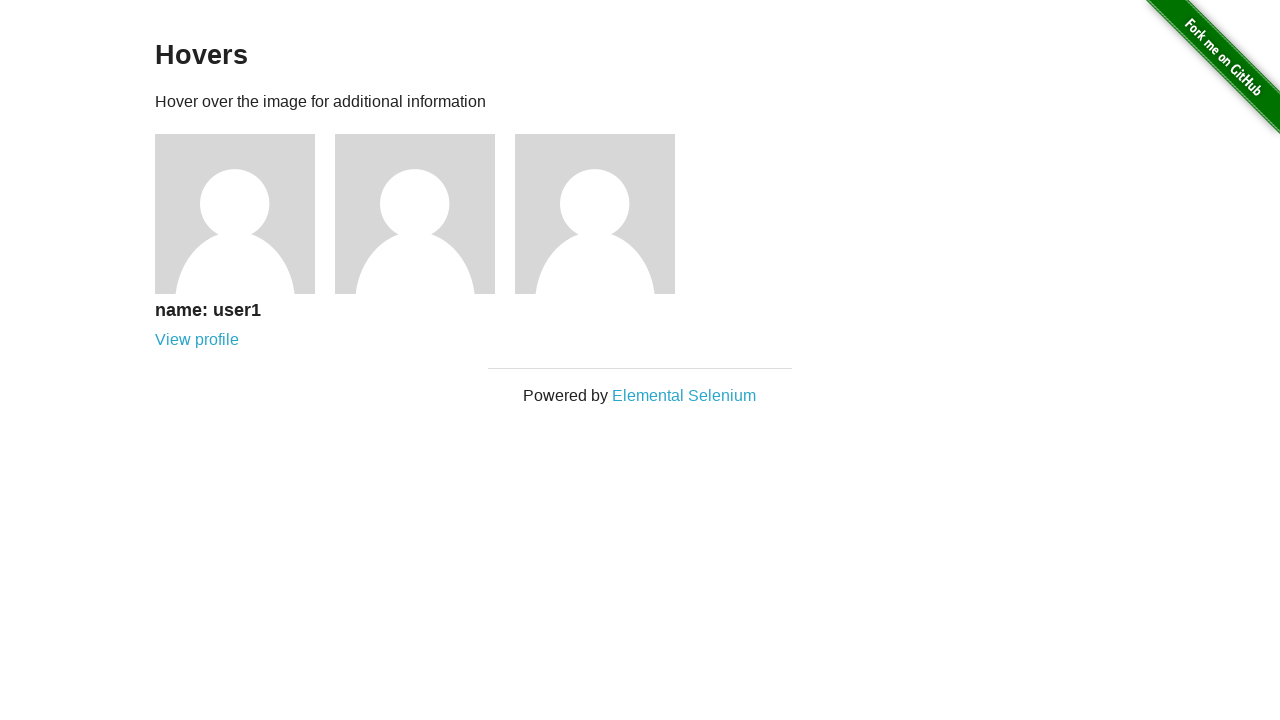

Caption became visible after hover
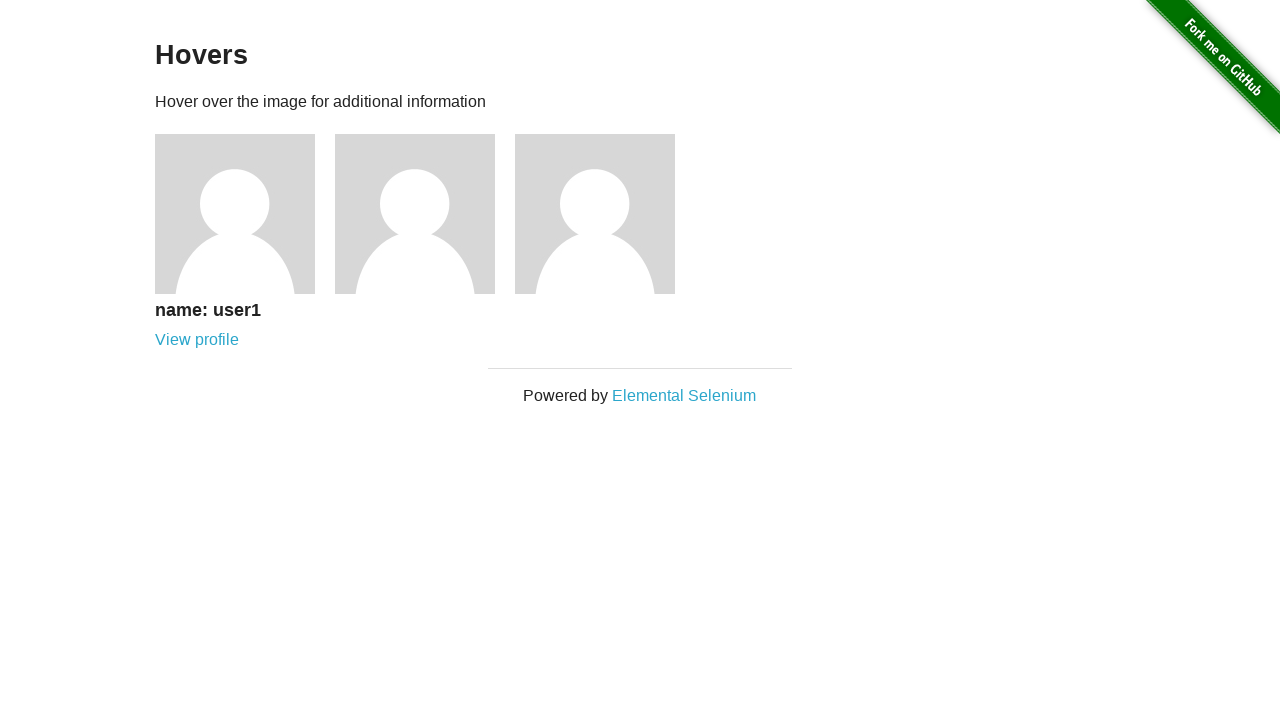

Verified that the caption is visible on the page
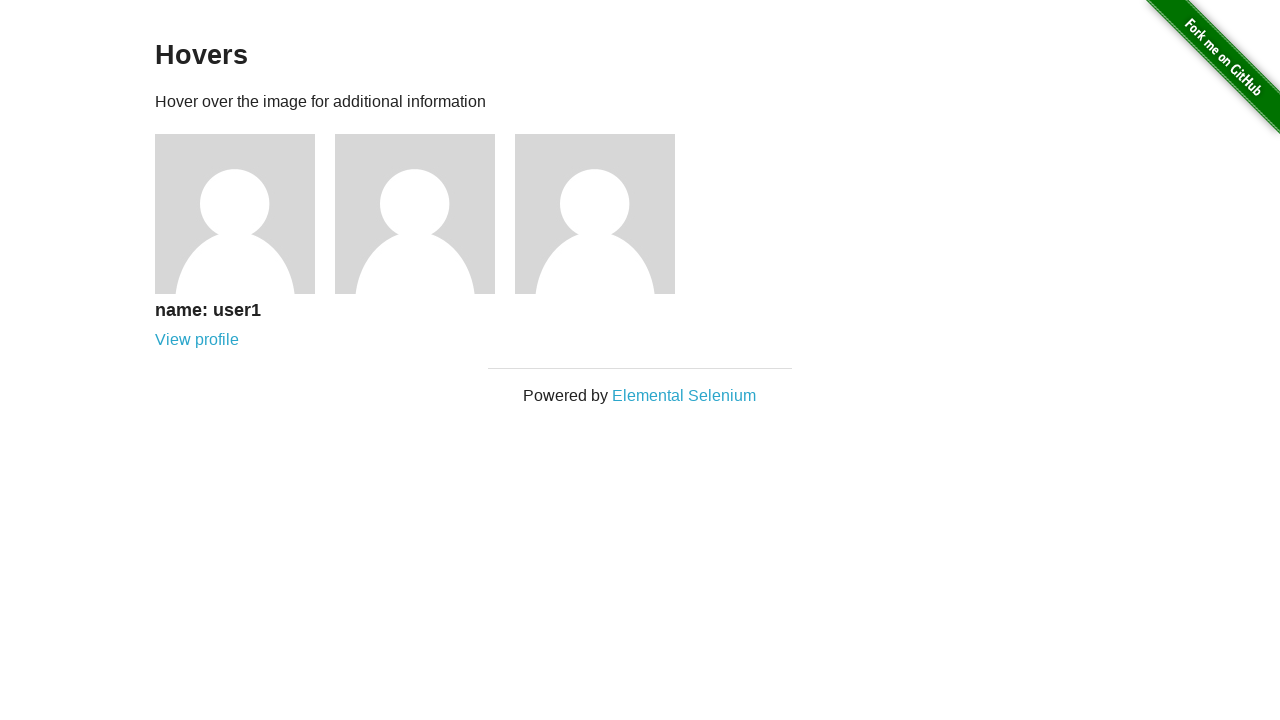

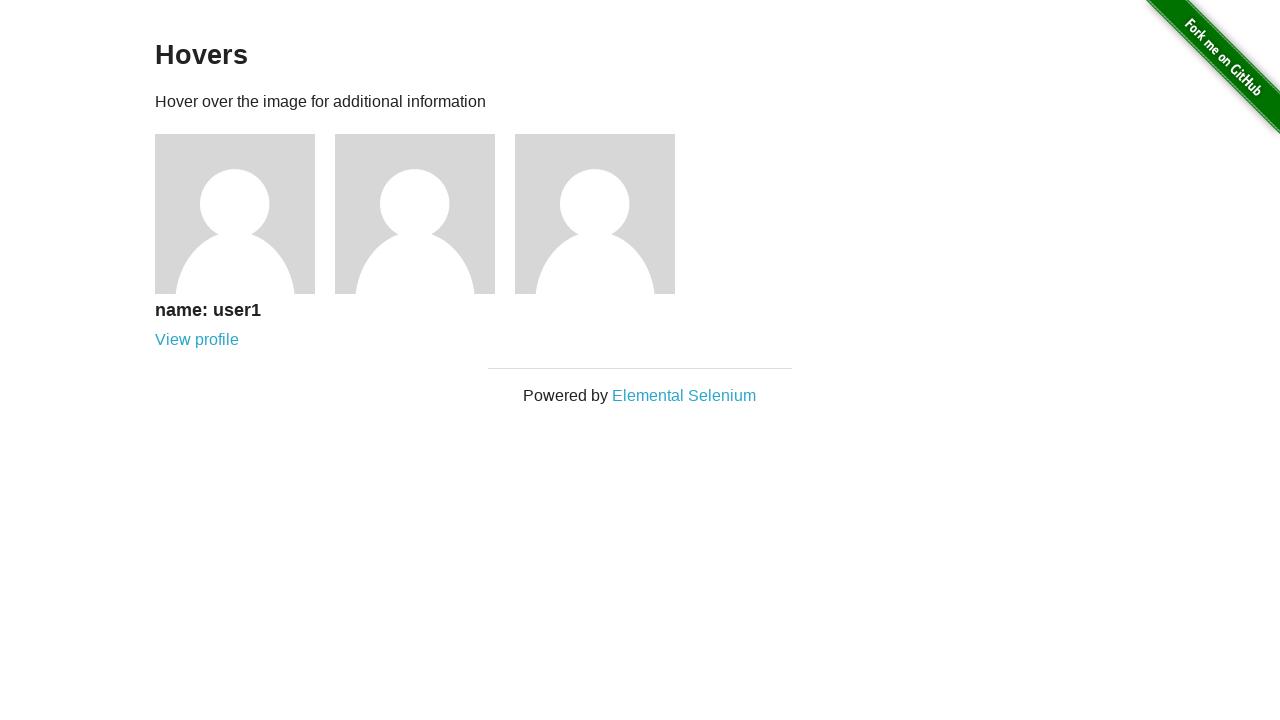